Tests drag and drop functionality on jQuery UI's droppable demo page by dragging an element and dropping it onto a target area within an iframe

Starting URL: https://jqueryui.com/droppable/

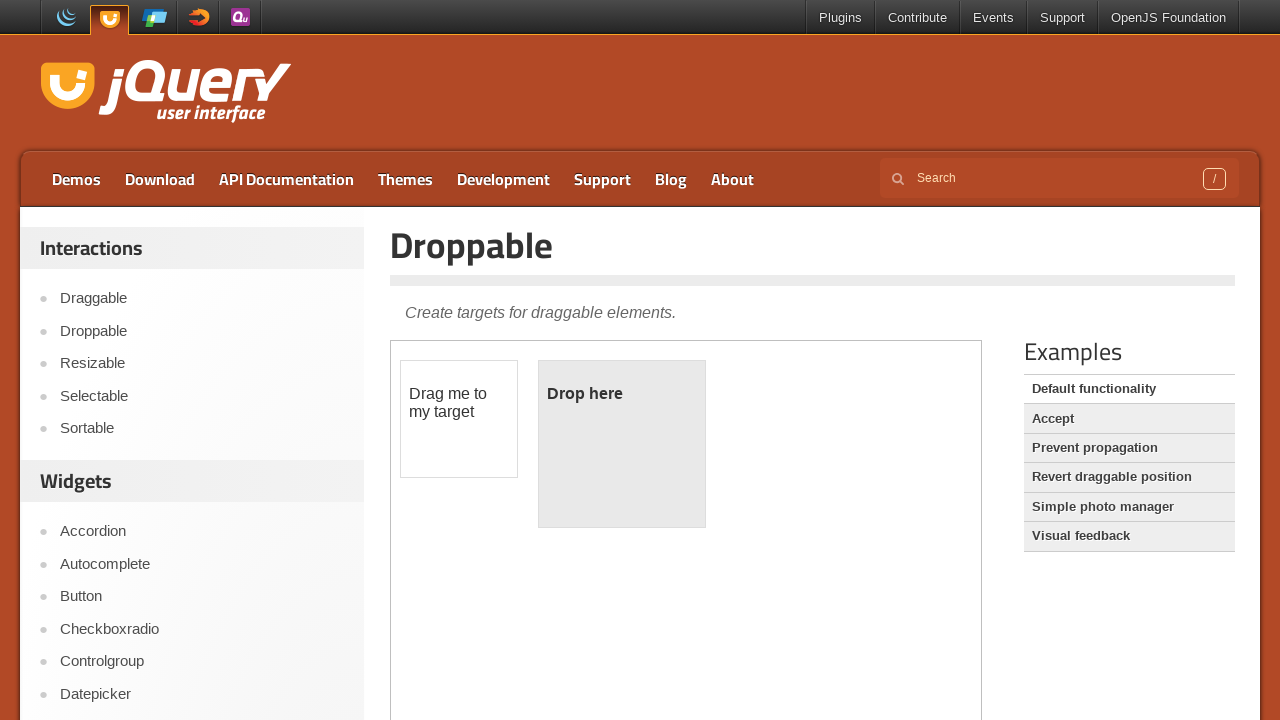

Located the demo iframe containing the drag and drop elements
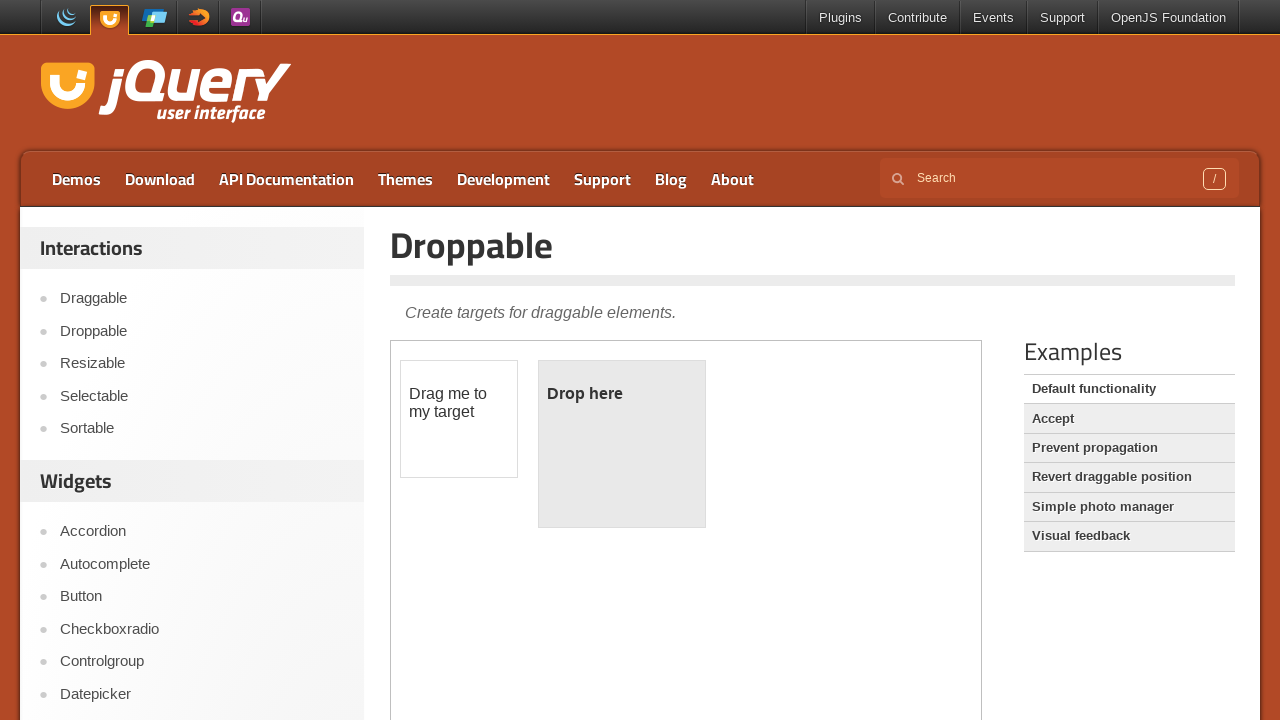

Dragged the draggable element onto the droppable target area at (622, 444)
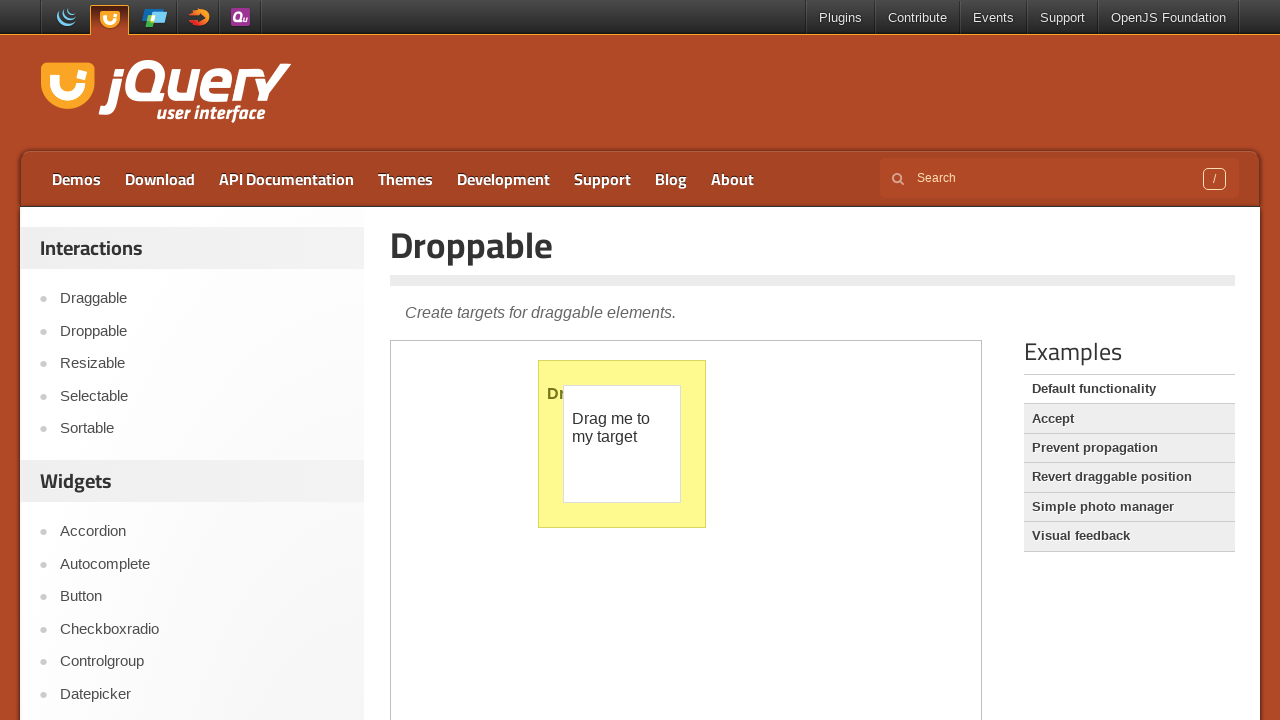

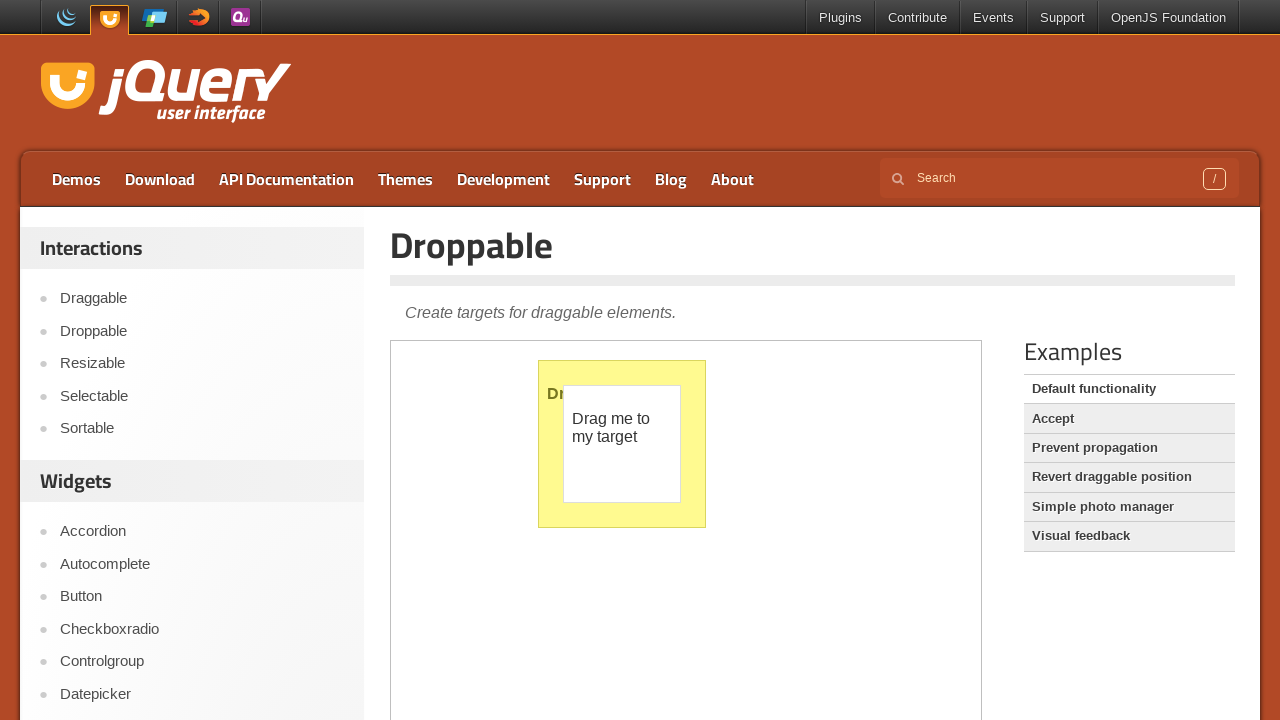